Tests soft assertions by navigating to Html Elements page and checking all checkboxes in the checkbox group.

Starting URL: https://techglobal-training.com/frontend

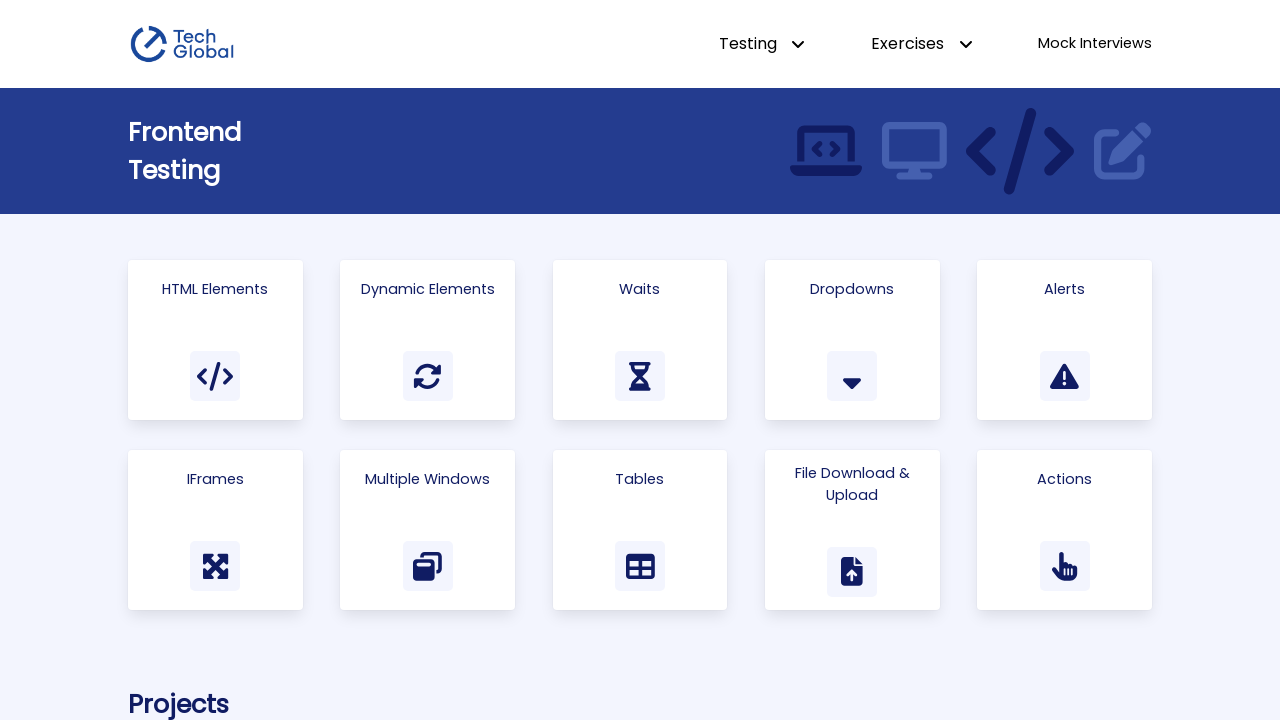

Navigated to starting URL https://techglobal-training.com/frontend
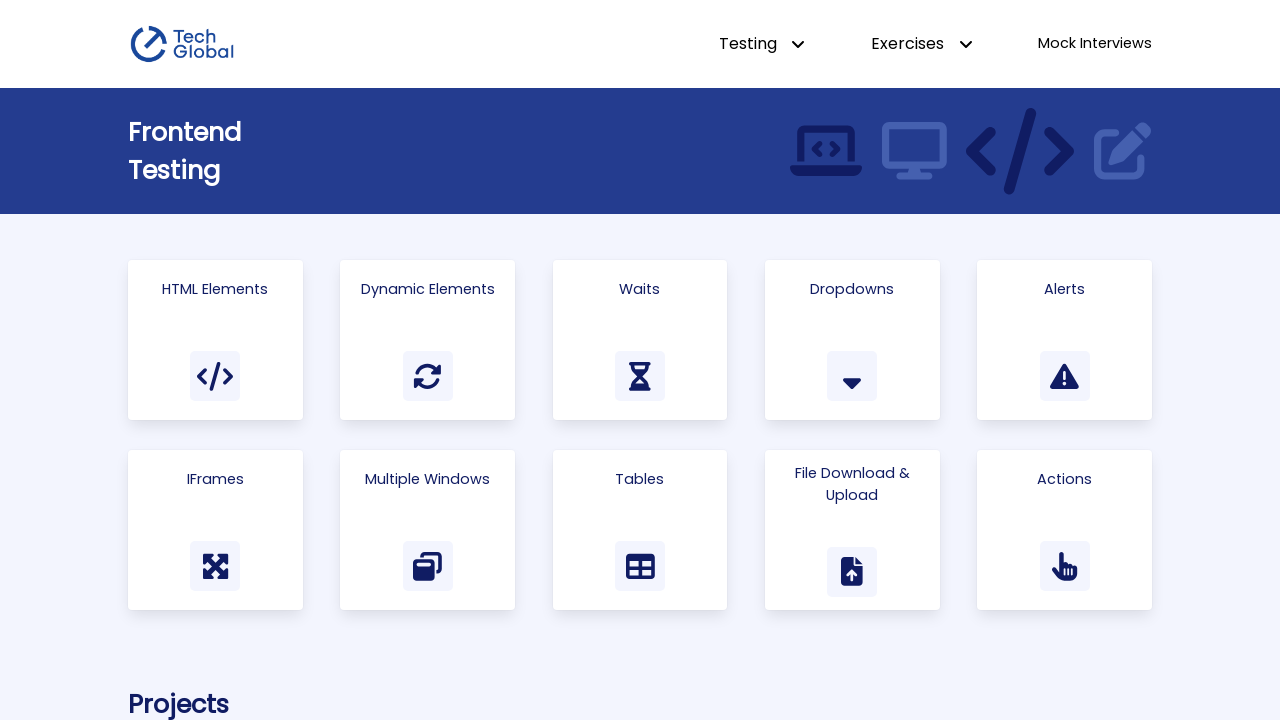

Clicked on 'Html Elements' link at (215, 340) on a:has-text('Html Elements')
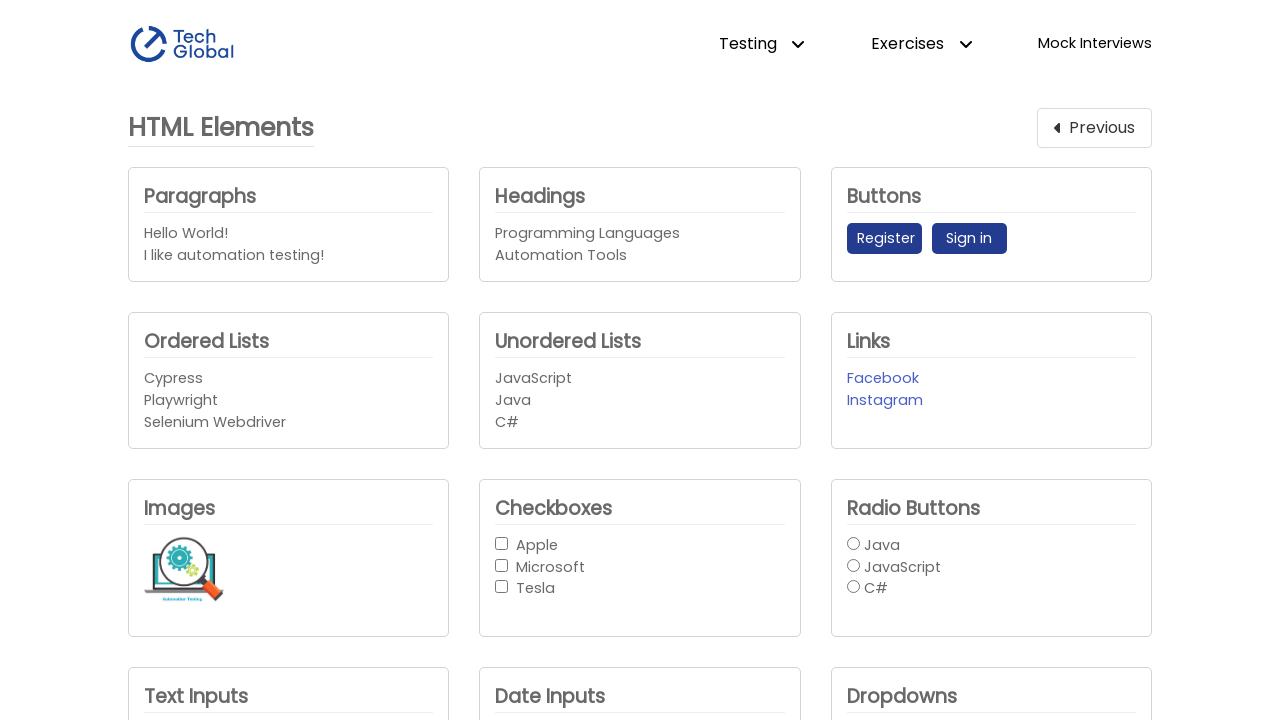

Checkbox group loaded and became visible
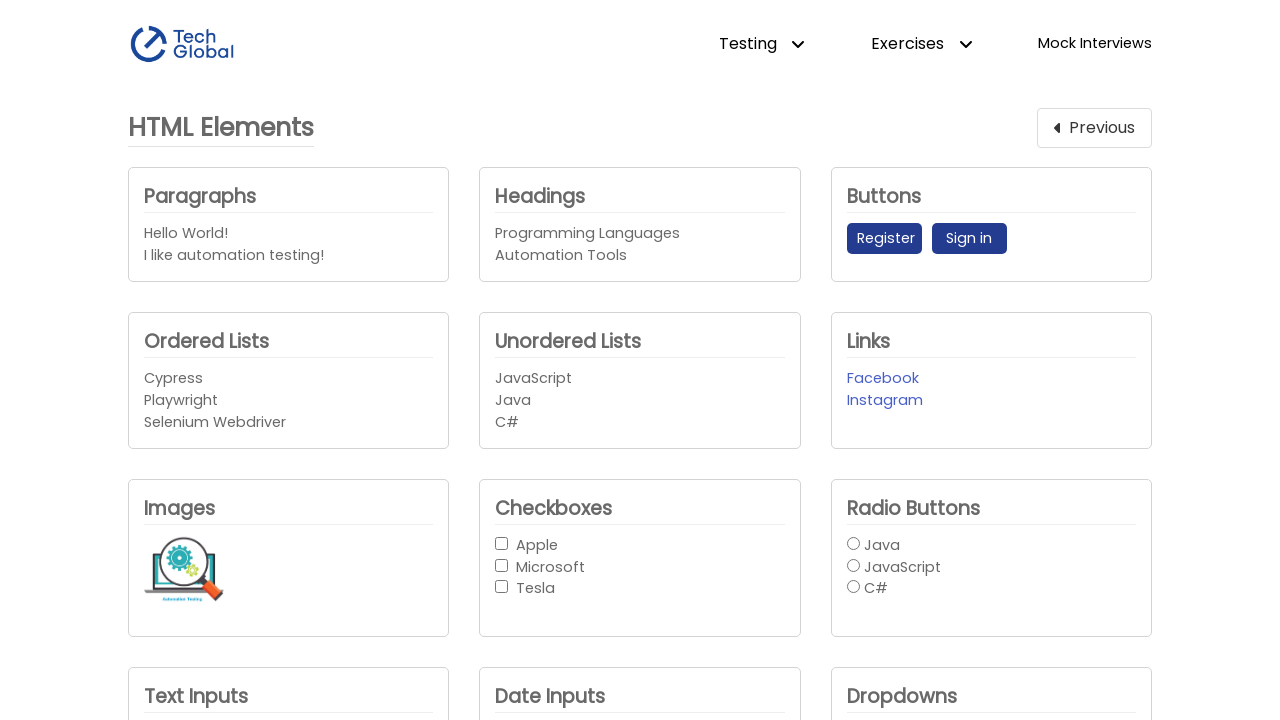

Checked a checkbox in the checkbox group at (502, 543) on #checkbox-button-group input >> nth=0
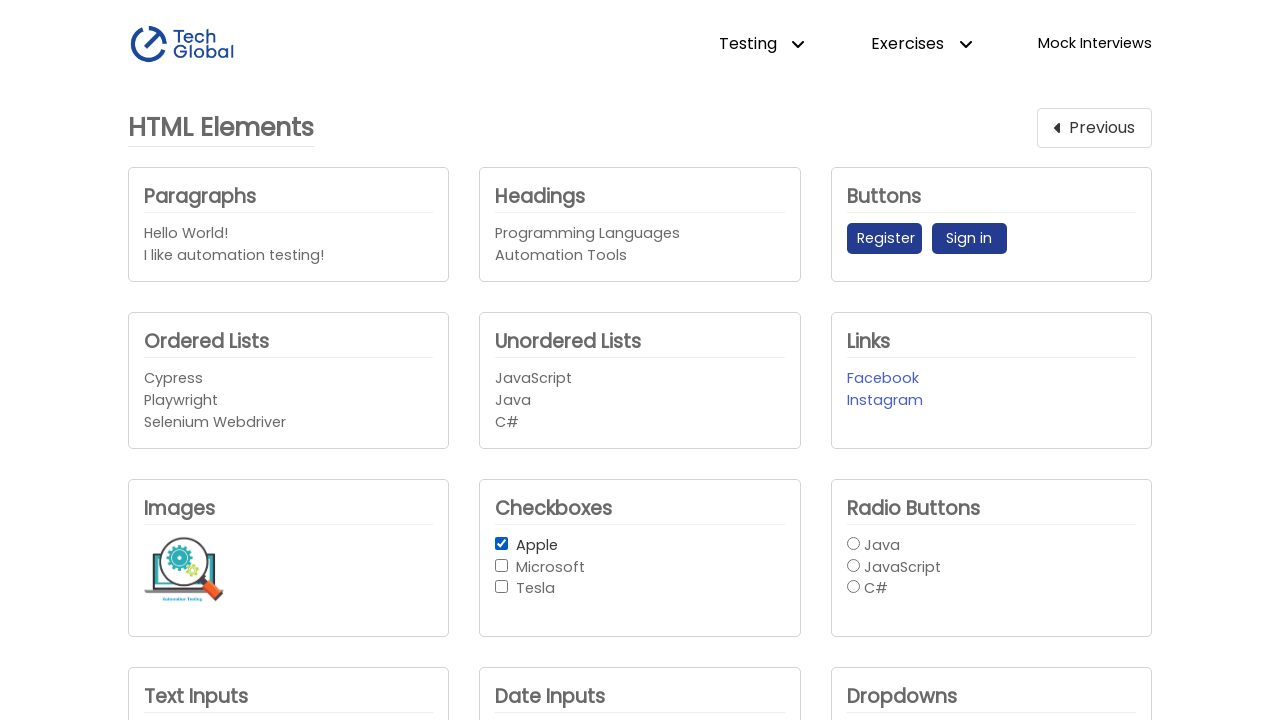

Checked a checkbox in the checkbox group at (502, 565) on #checkbox-button-group input >> nth=1
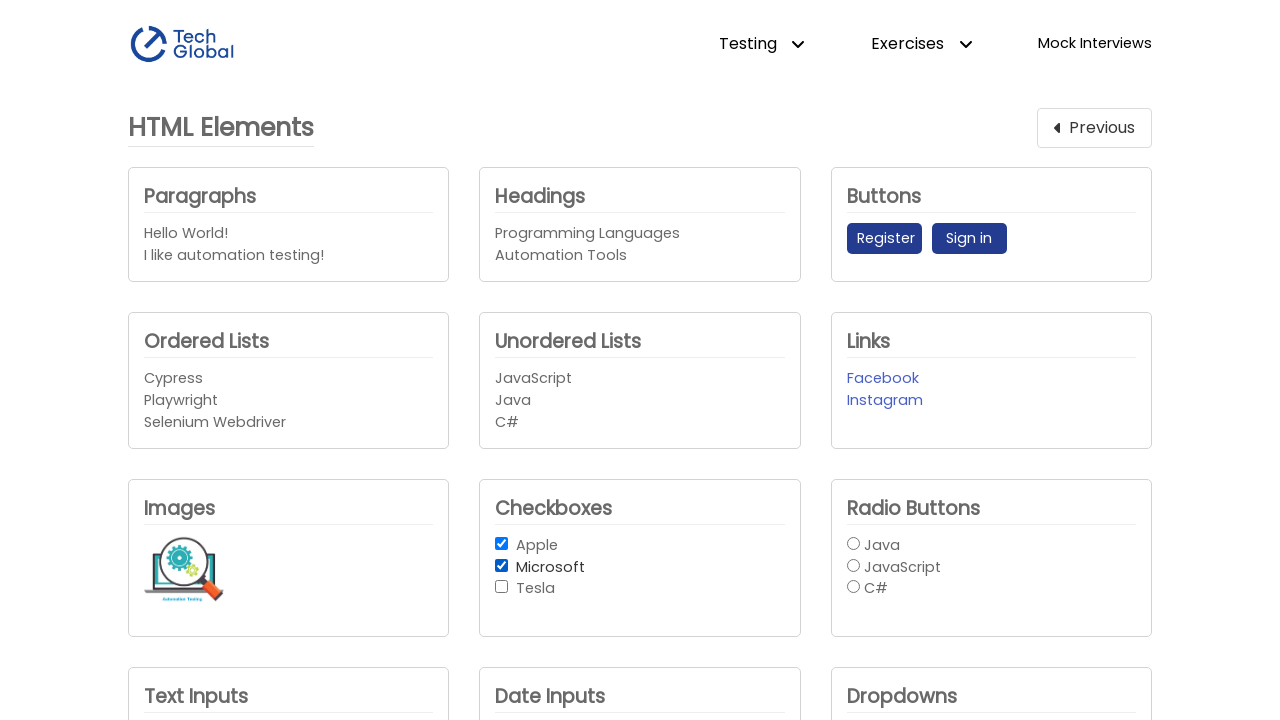

Checked a checkbox in the checkbox group at (502, 587) on #checkbox-button-group input >> nth=2
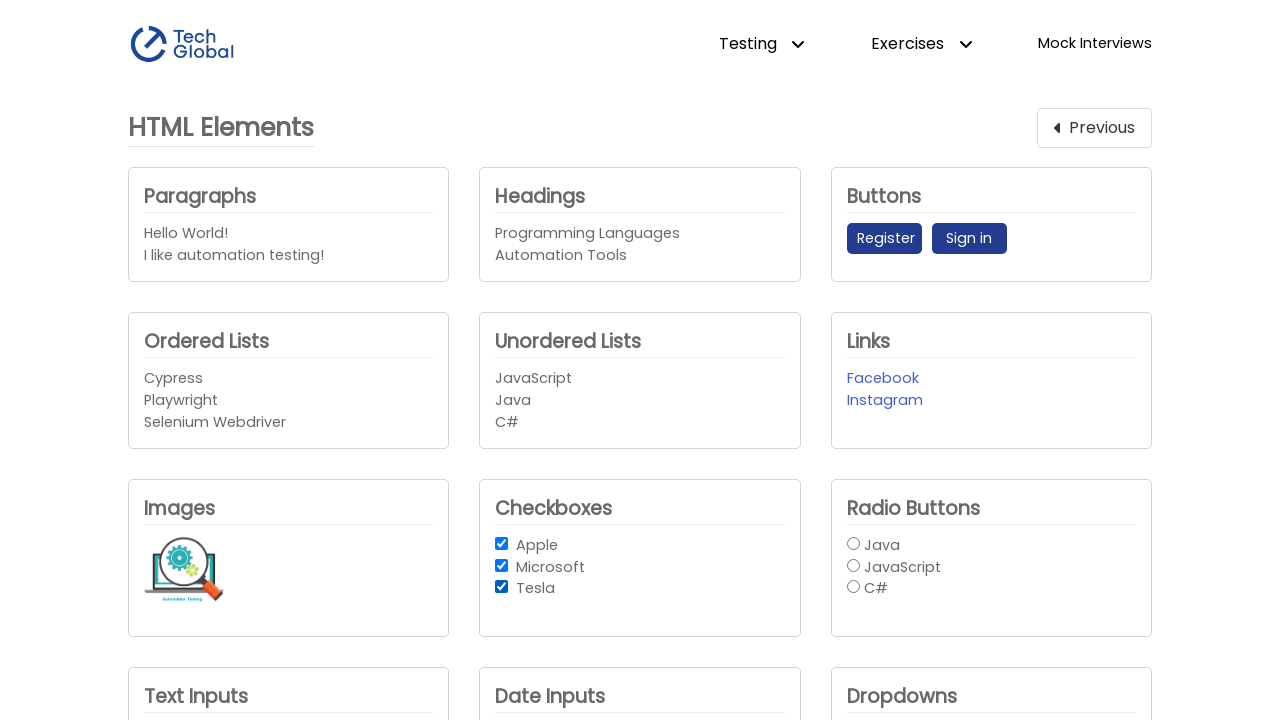

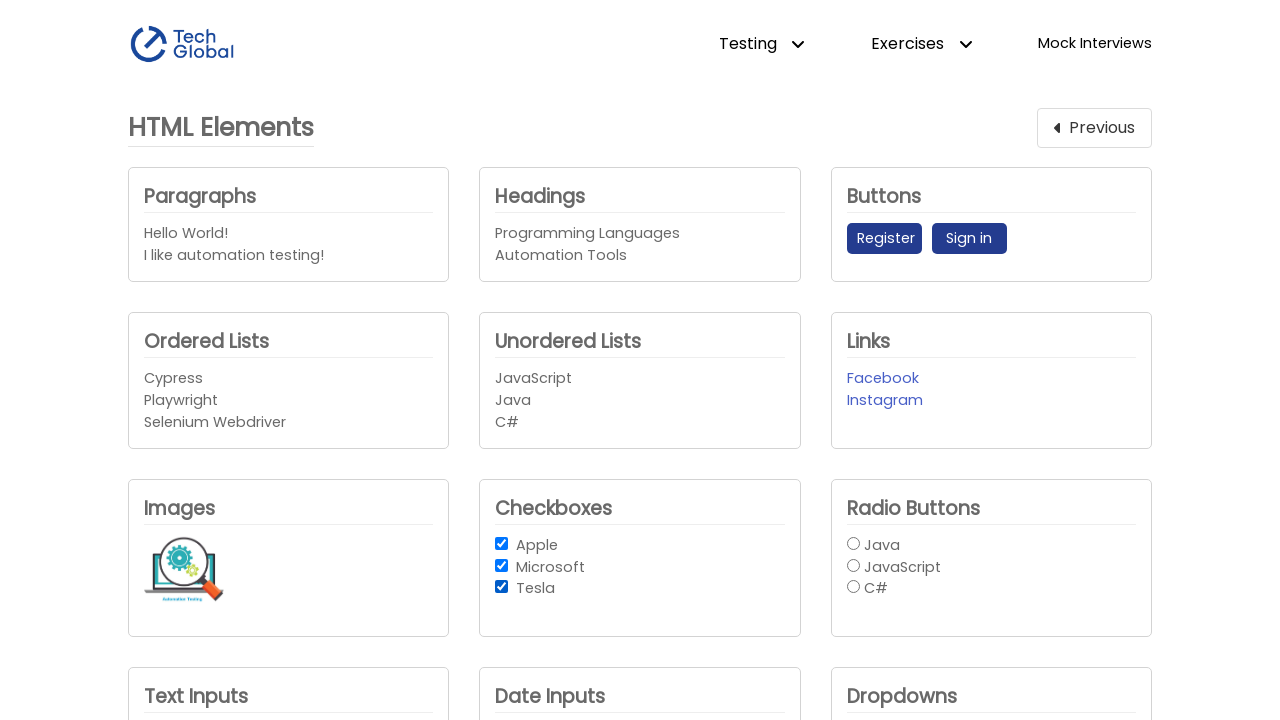